Tests the UK visa check process by selecting nationality, reason for visit, and duration of stay to determine visa requirements

Starting URL: https://www.gov.uk/check-uk-visa/y

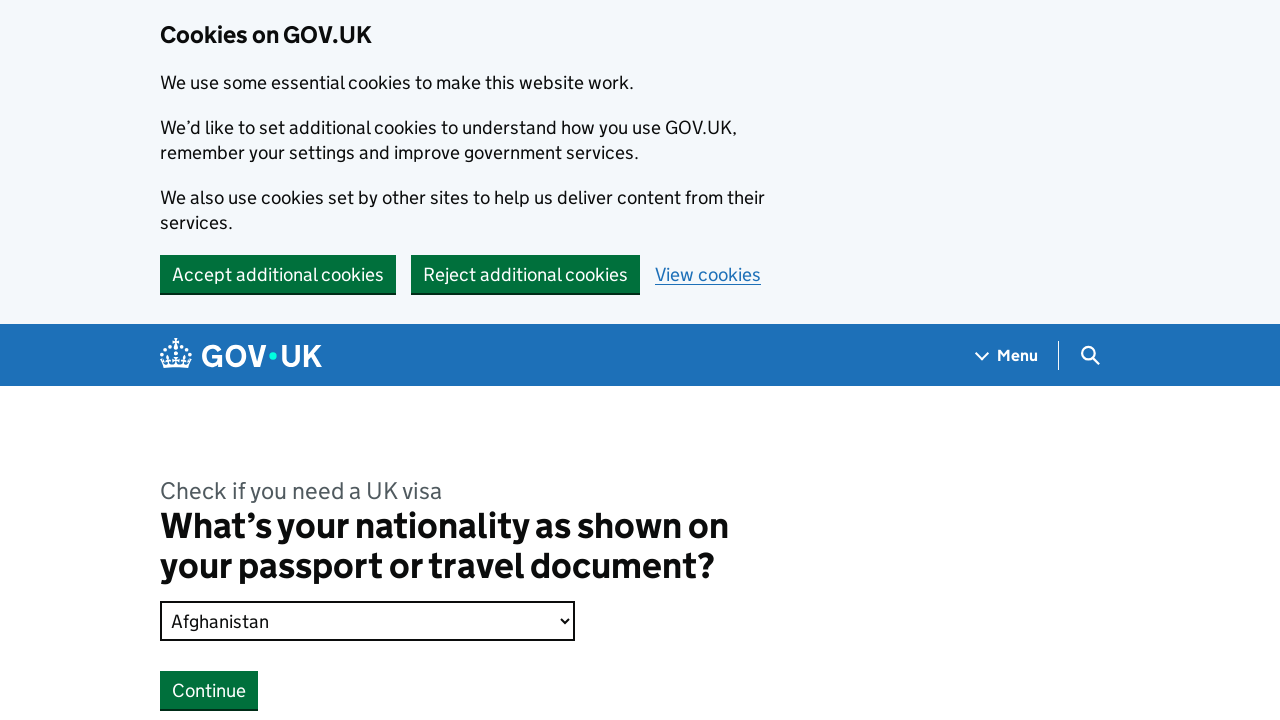

Accepted cookie consent by clicking all cookies button at (278, 274) on button[data-cookie-types='all']
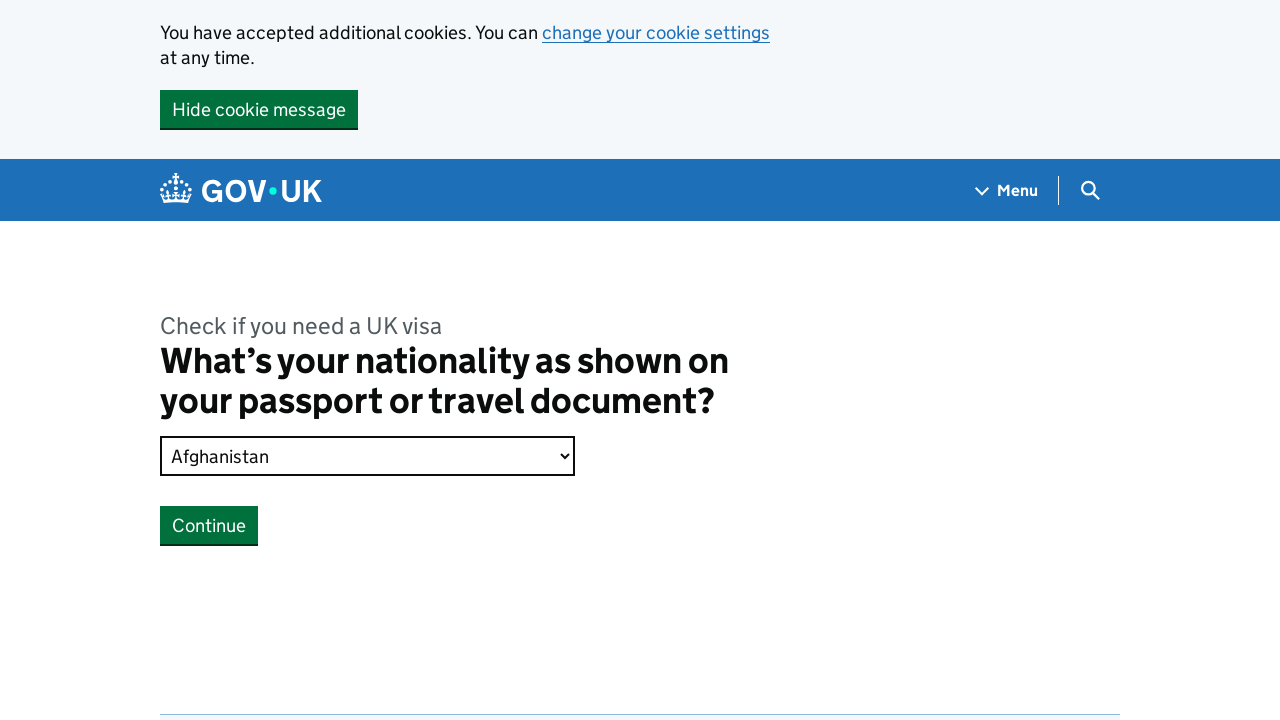

Selected Japan as nationality from dropdown on #response
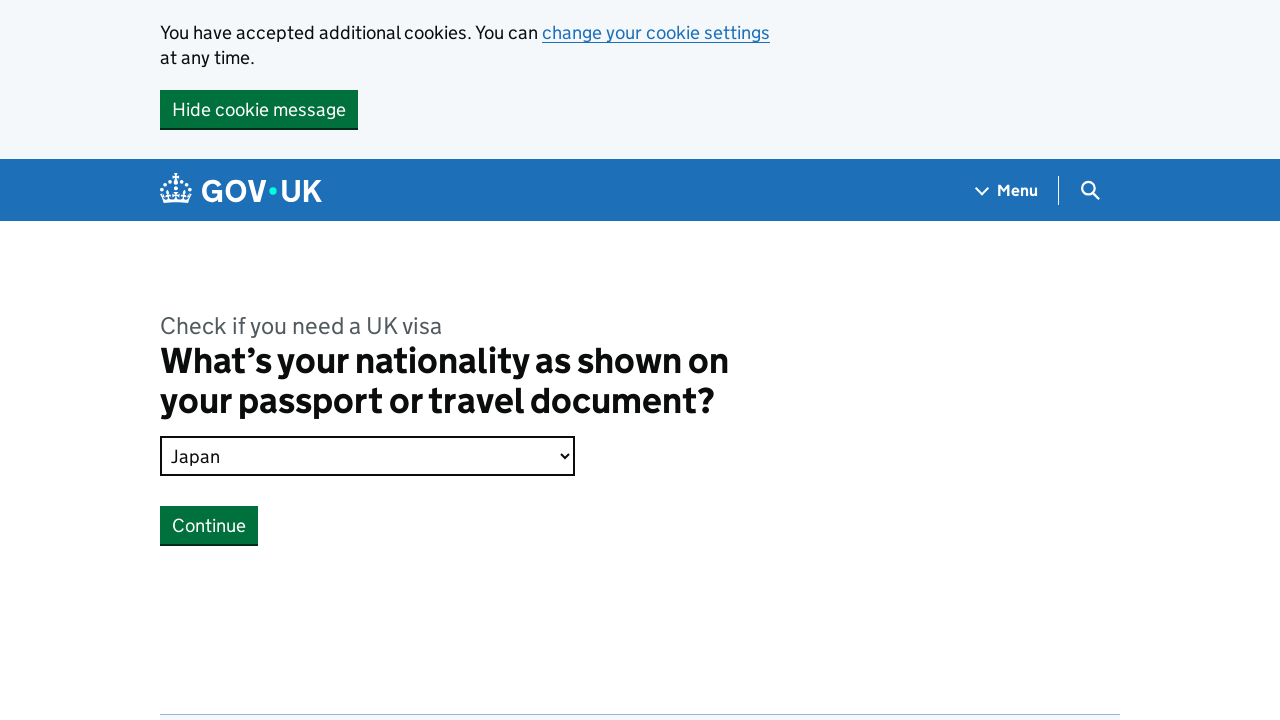

Clicked Continue button after selecting nationality at (209, 525) on button:has-text('Continue')
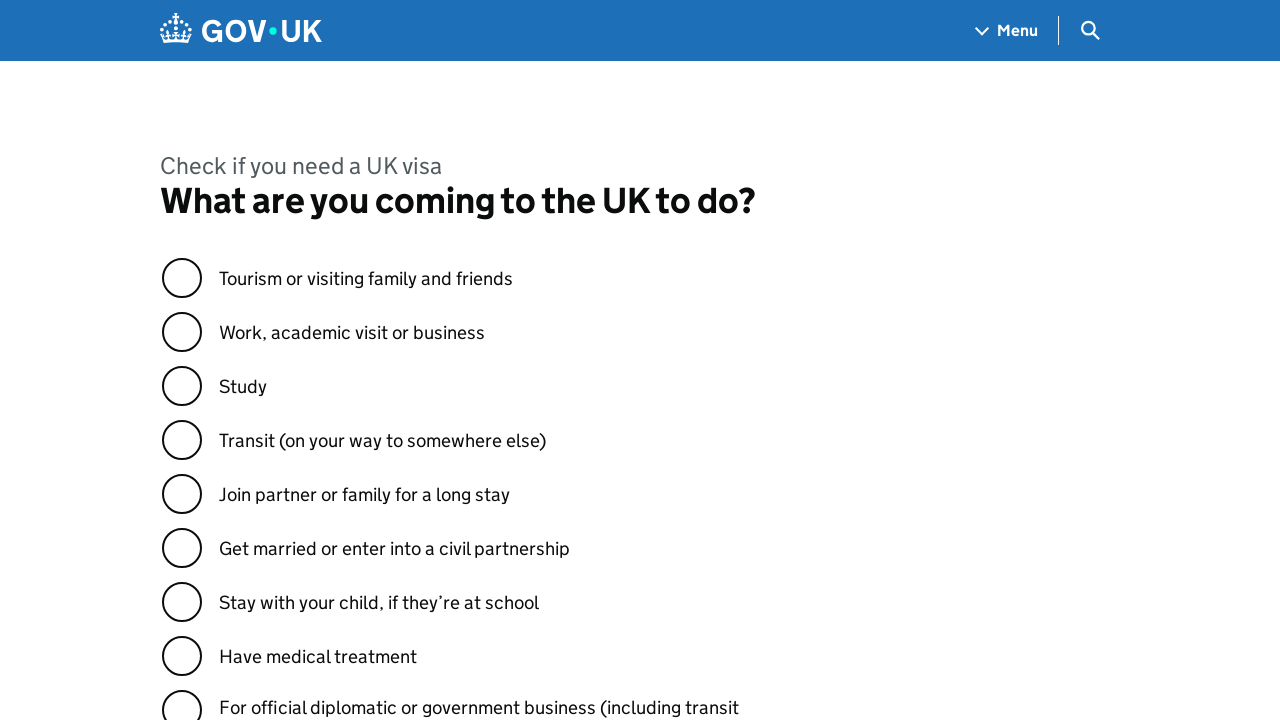

Selected 'study' as reason for visit at (182, 386) on input[value='study']
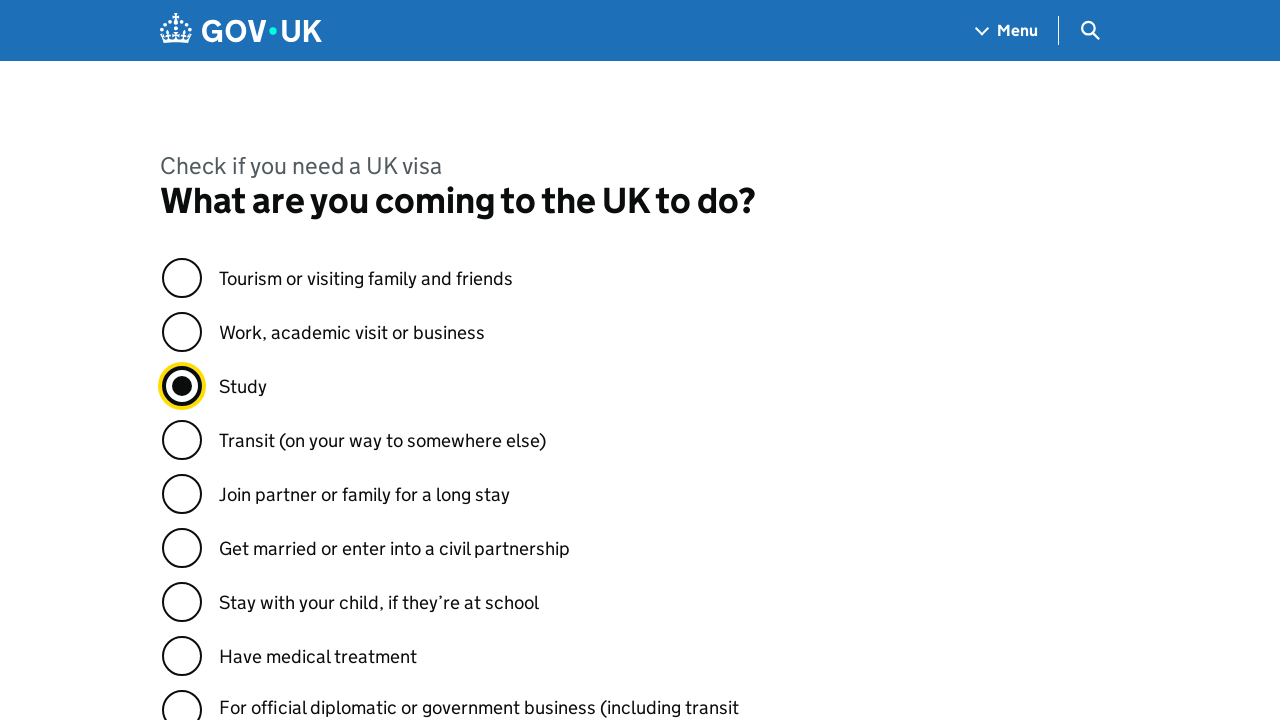

Clicked Continue button after selecting reason for visit at (209, 360) on button.gem-c-button.govuk-button.gem-c-button--bottom-margin
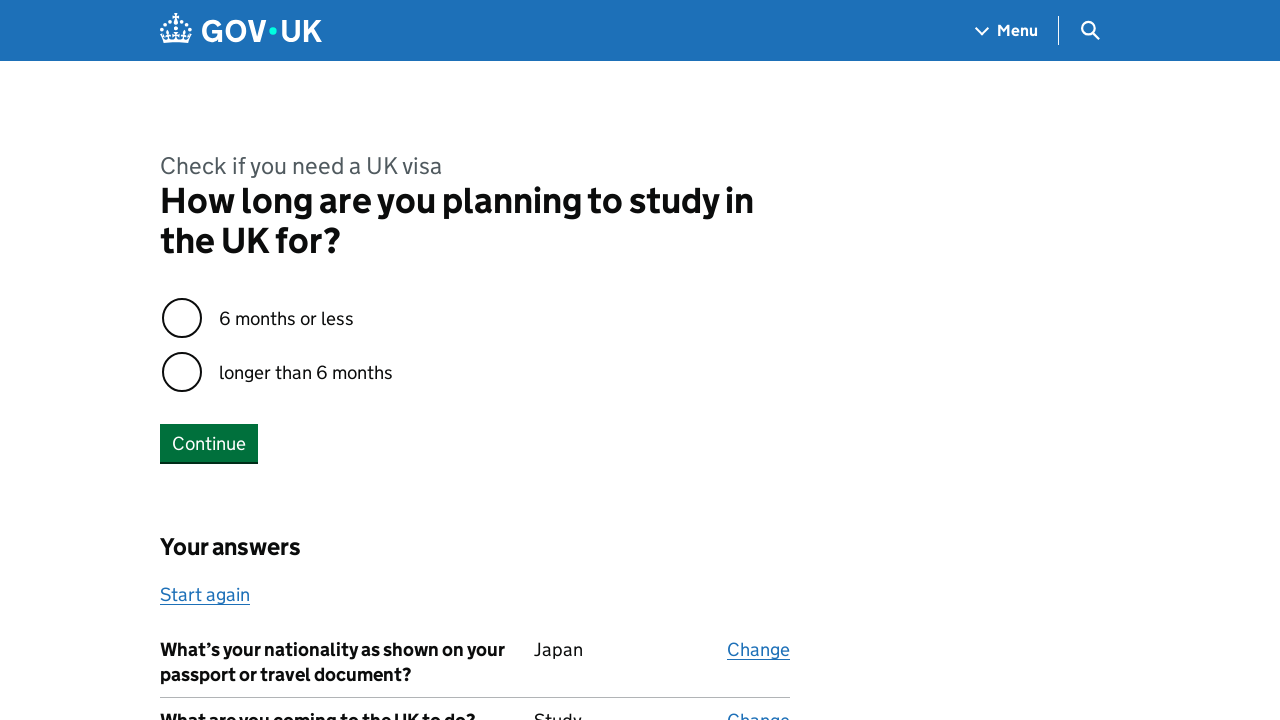

Selected 'longer than 6 months' as duration of stay at (182, 372) on input[value='longer_than_six_months']
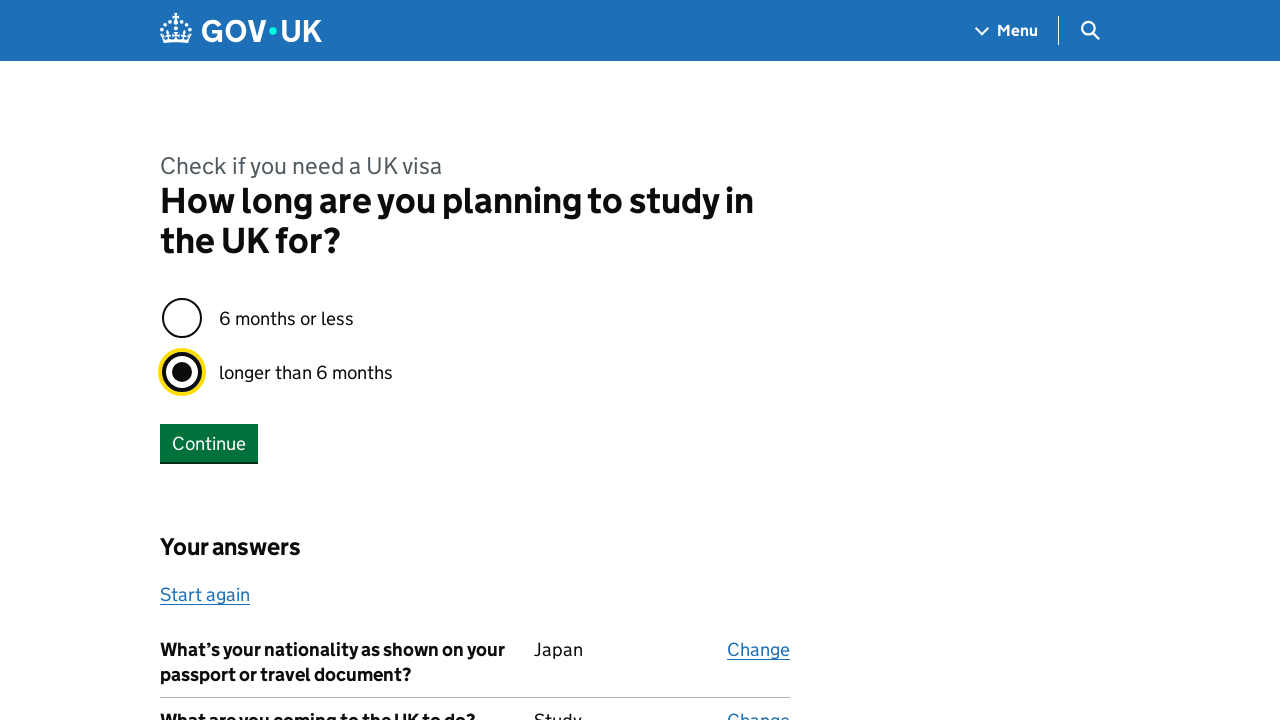

Clicked Continue button to get visa decision at (209, 443) on button:has-text('Continue')
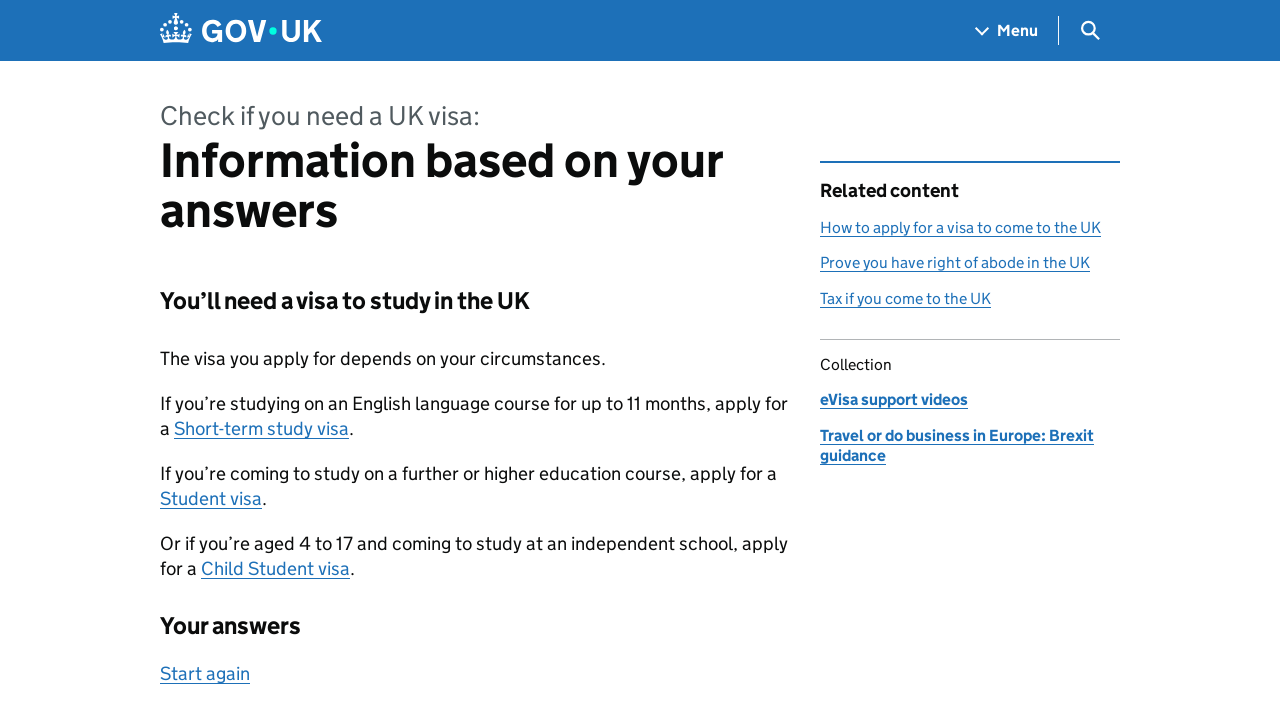

Visa decision result appeared on page
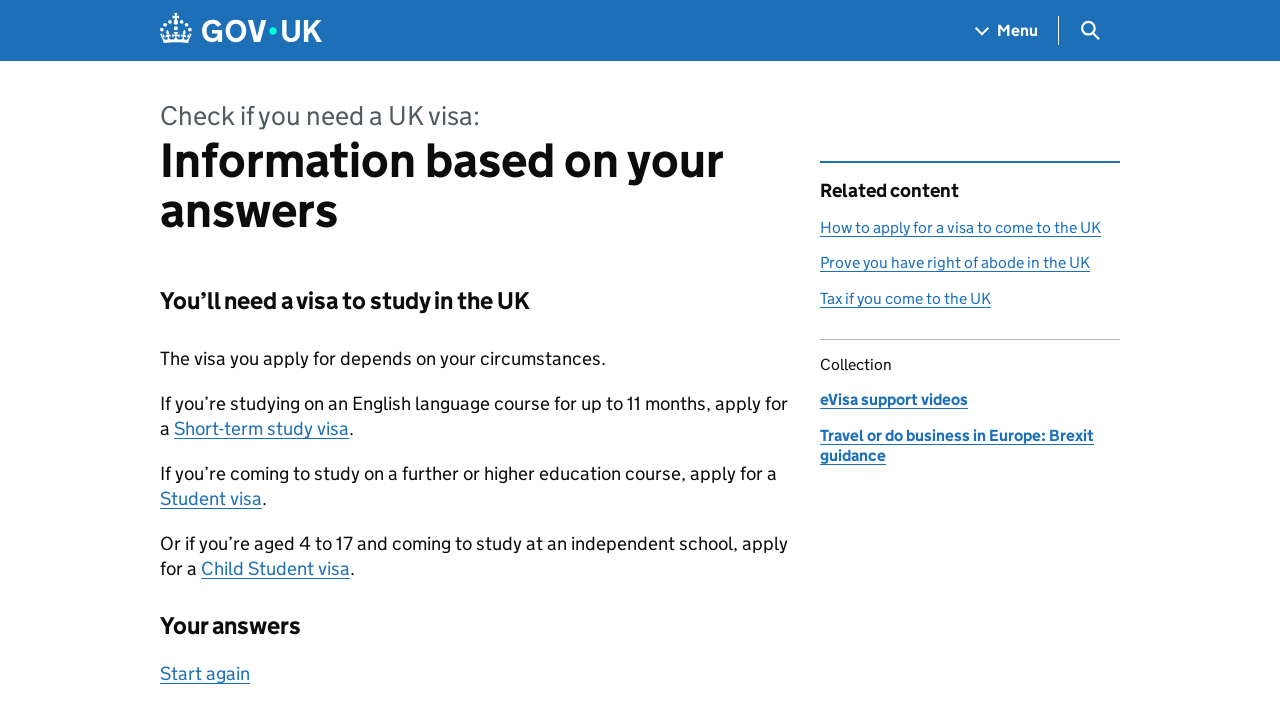

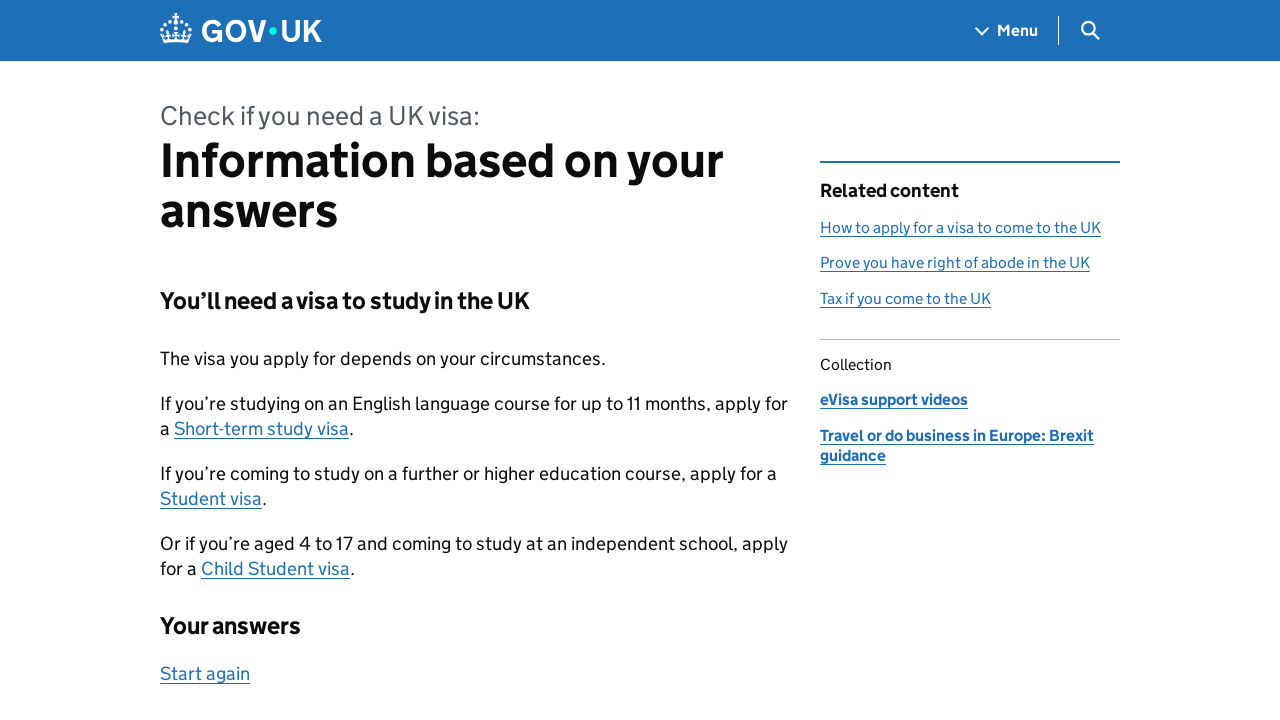